Tests registration form validation by entering an invalid email format and submitting the form.

Starting URL: https://thinking-tester-contact-list.herokuapp.com/addUser

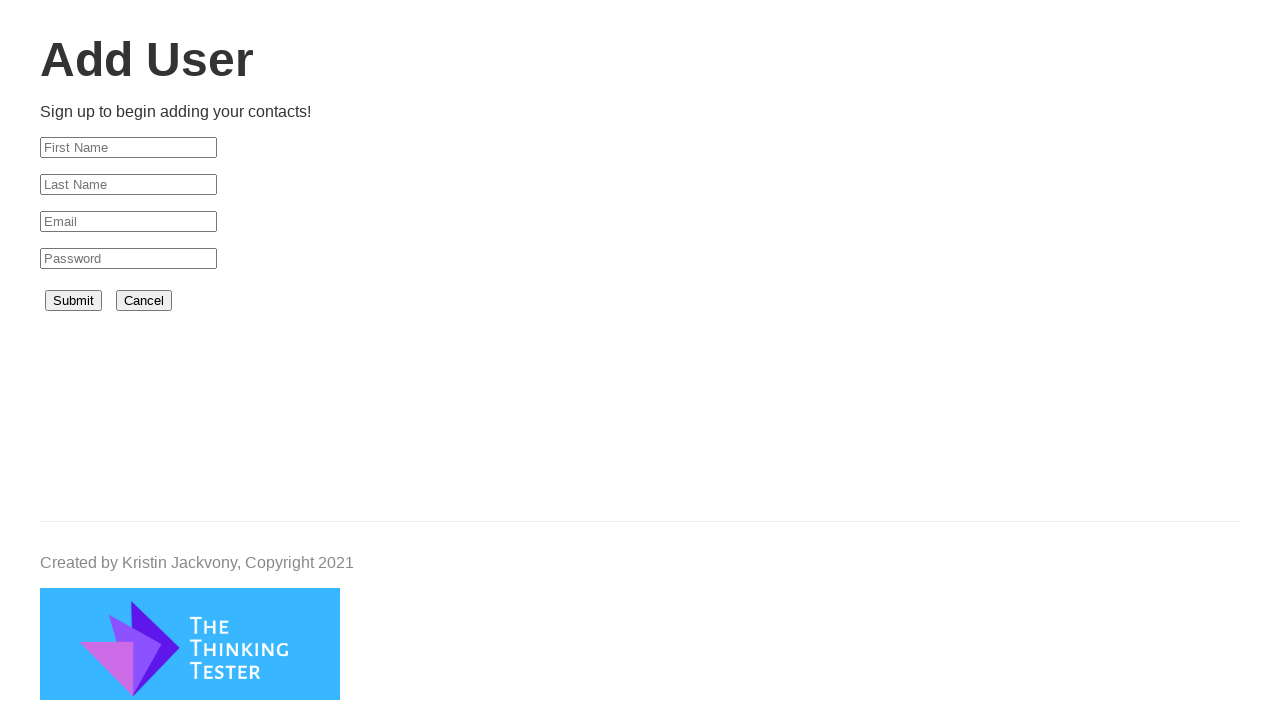

Filled first name field with 'Test' on #firstName
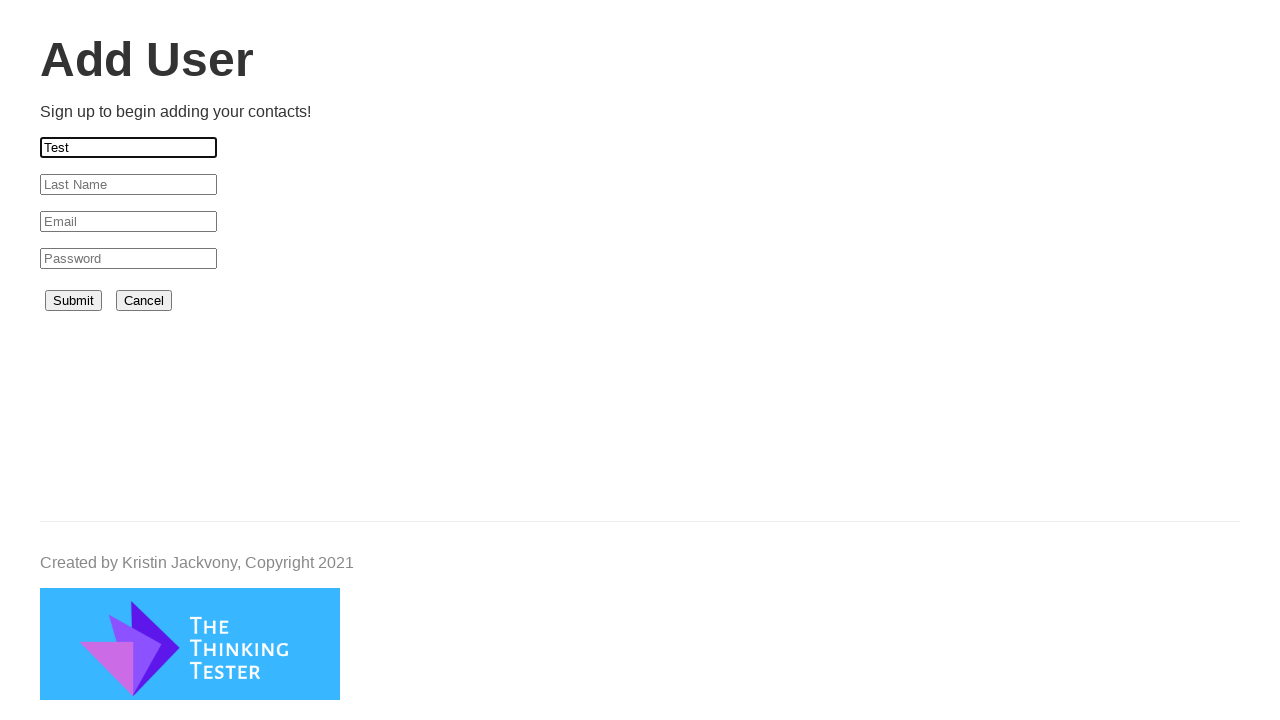

Filled last name field with 'User' on #lastName
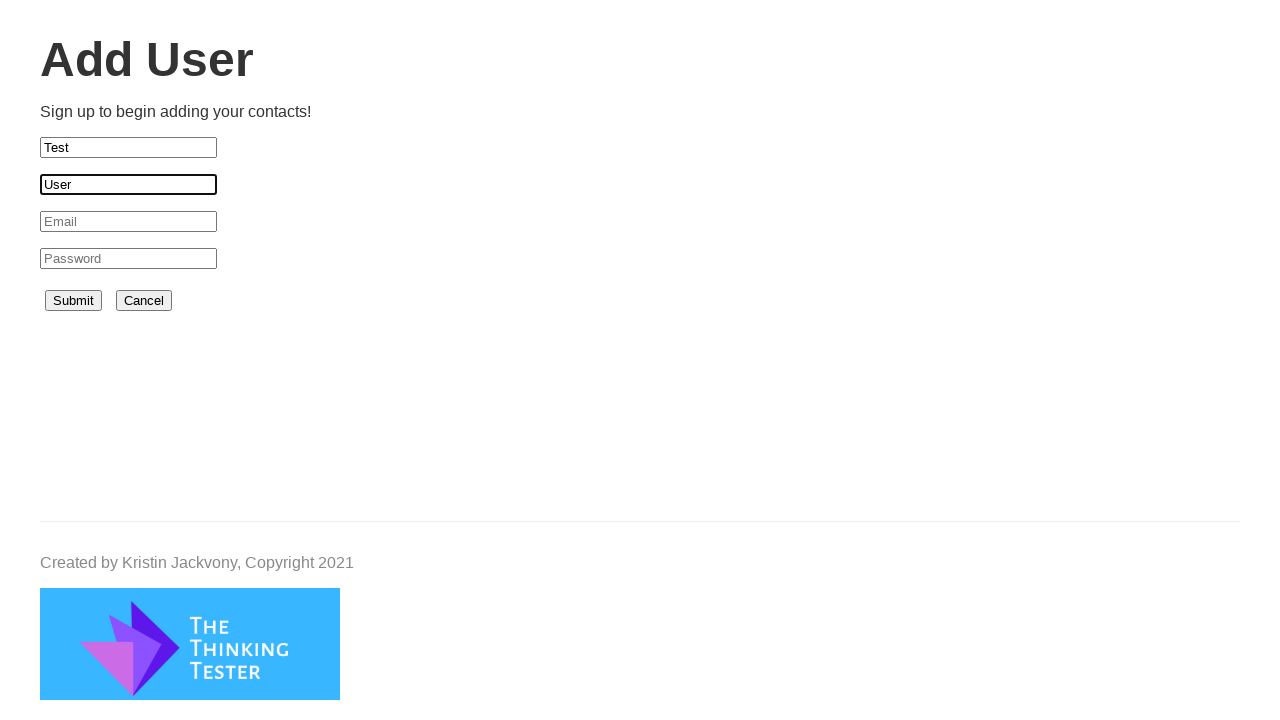

Filled email field with invalid format 'invalidemail' on #email
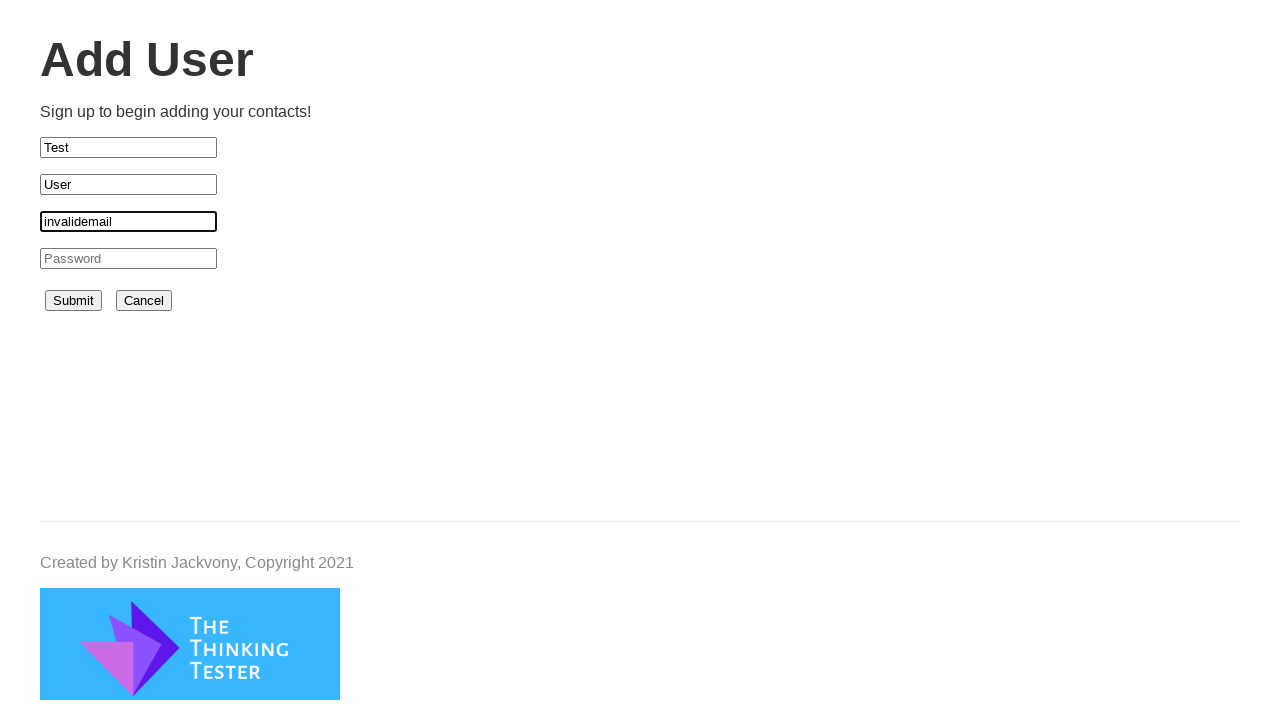

Filled password field with 'Test@1234' on #password
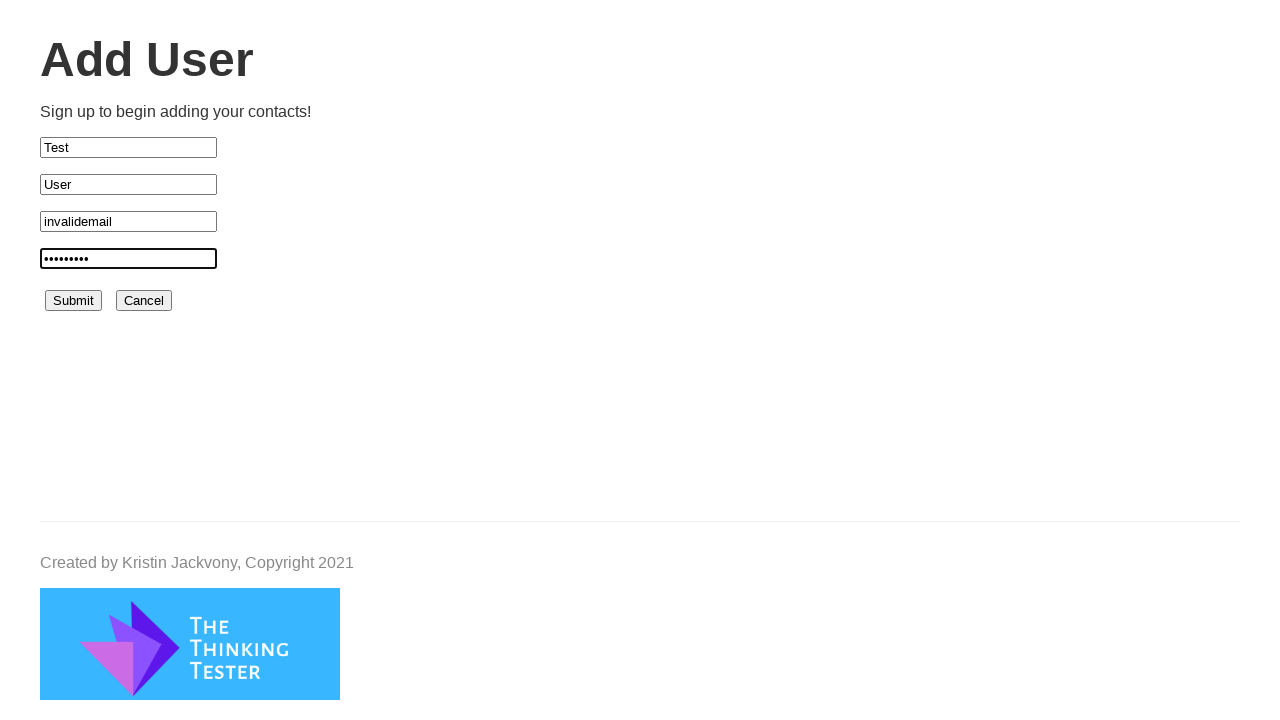

Clicked Sign Up button to submit registration form at (74, 301) on button[type='submit']
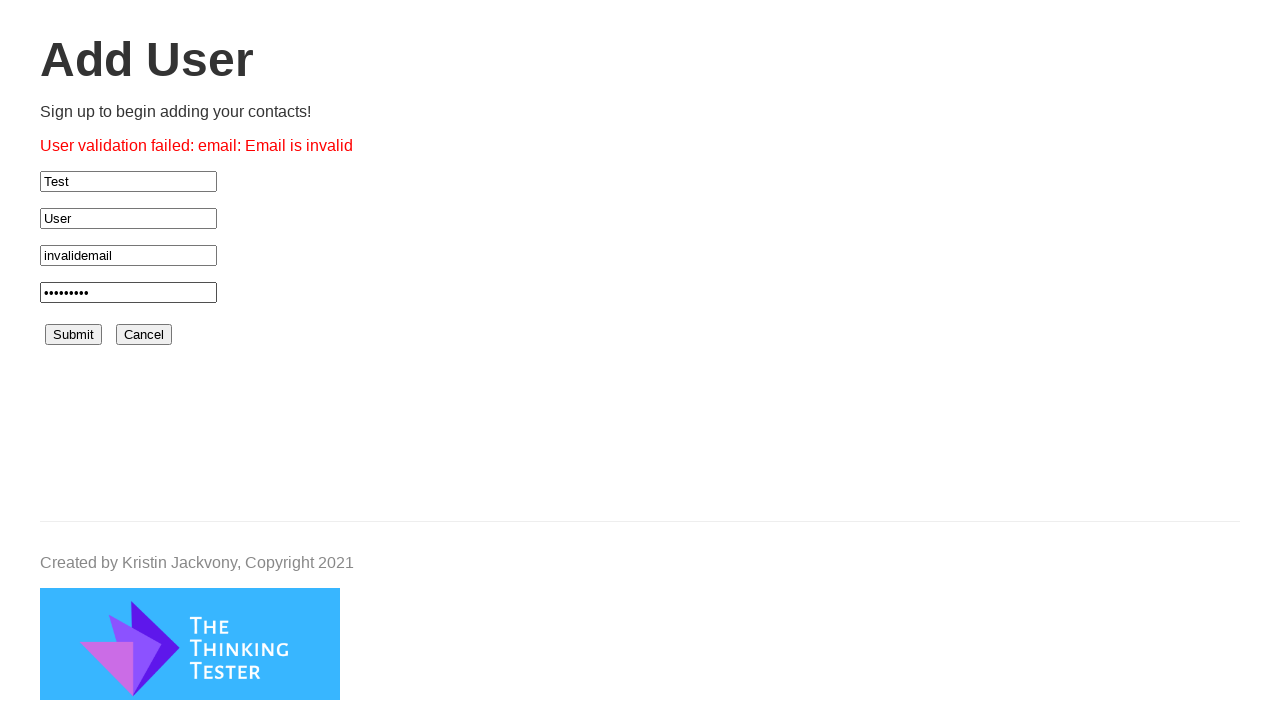

Email validation error message appeared
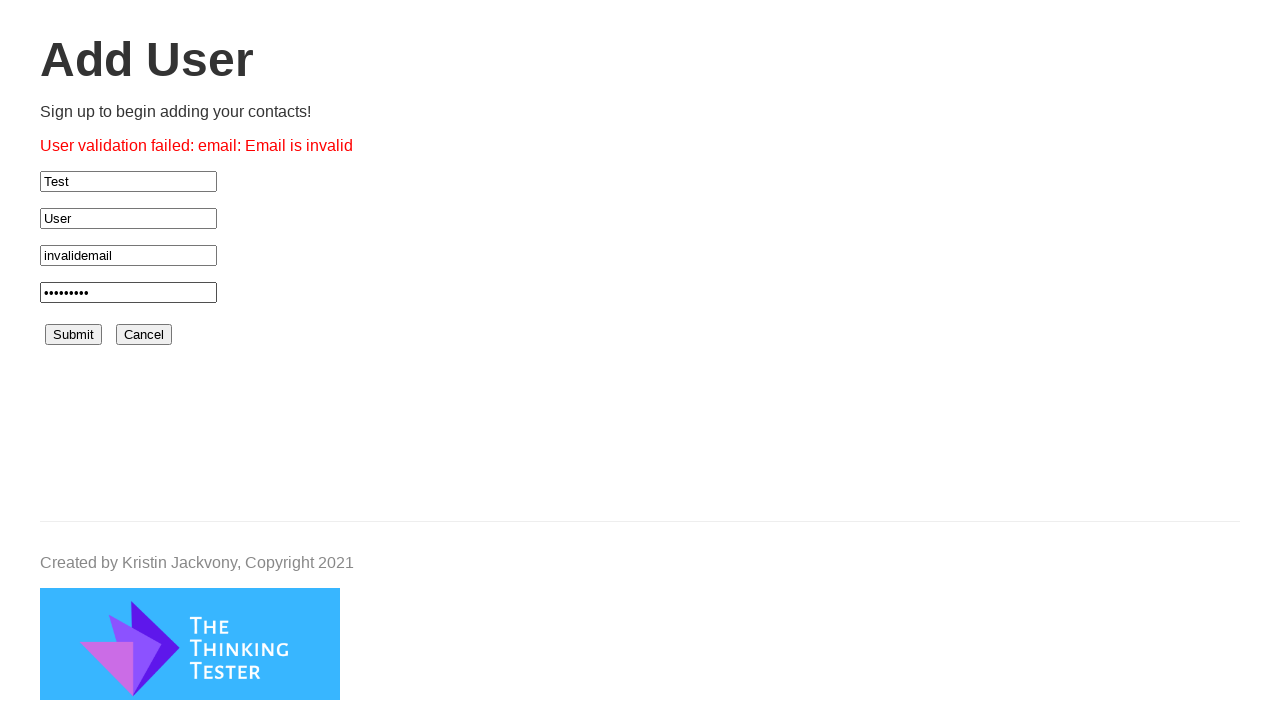

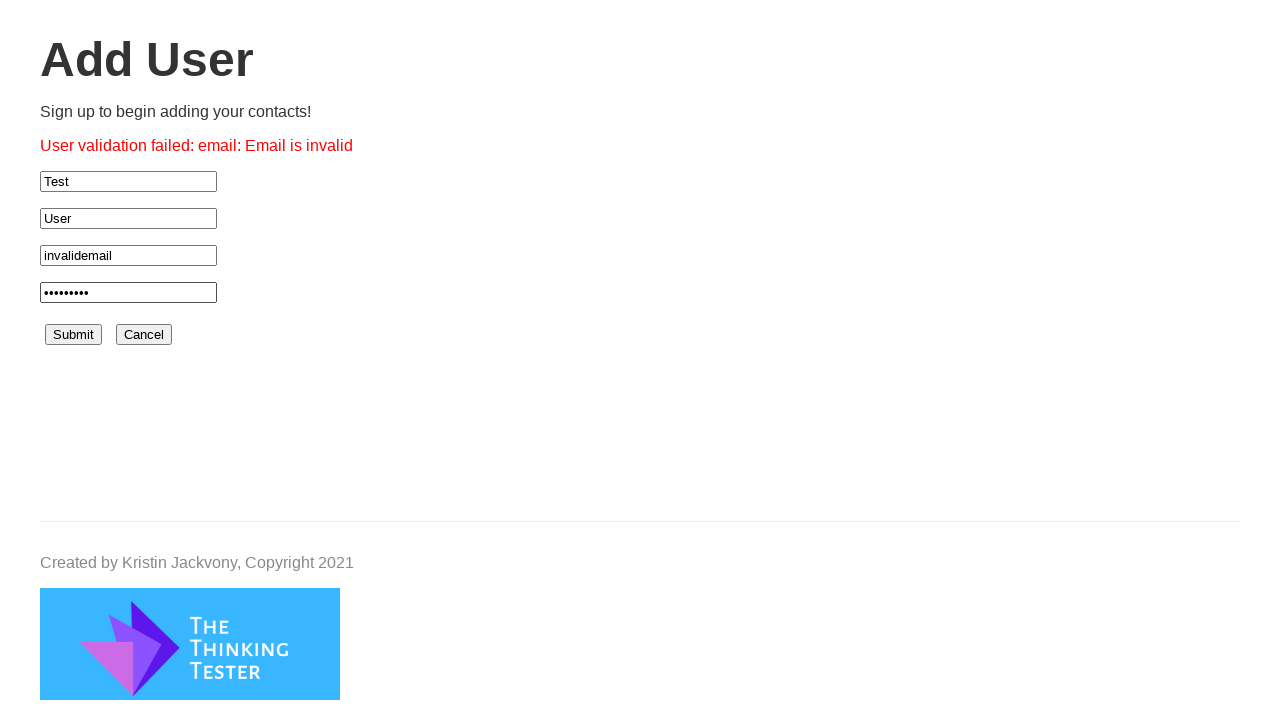